Tests dismissing a confirmation alert by triggering it and clicking cancel/dismiss

Starting URL: https://demoqa.com/alerts

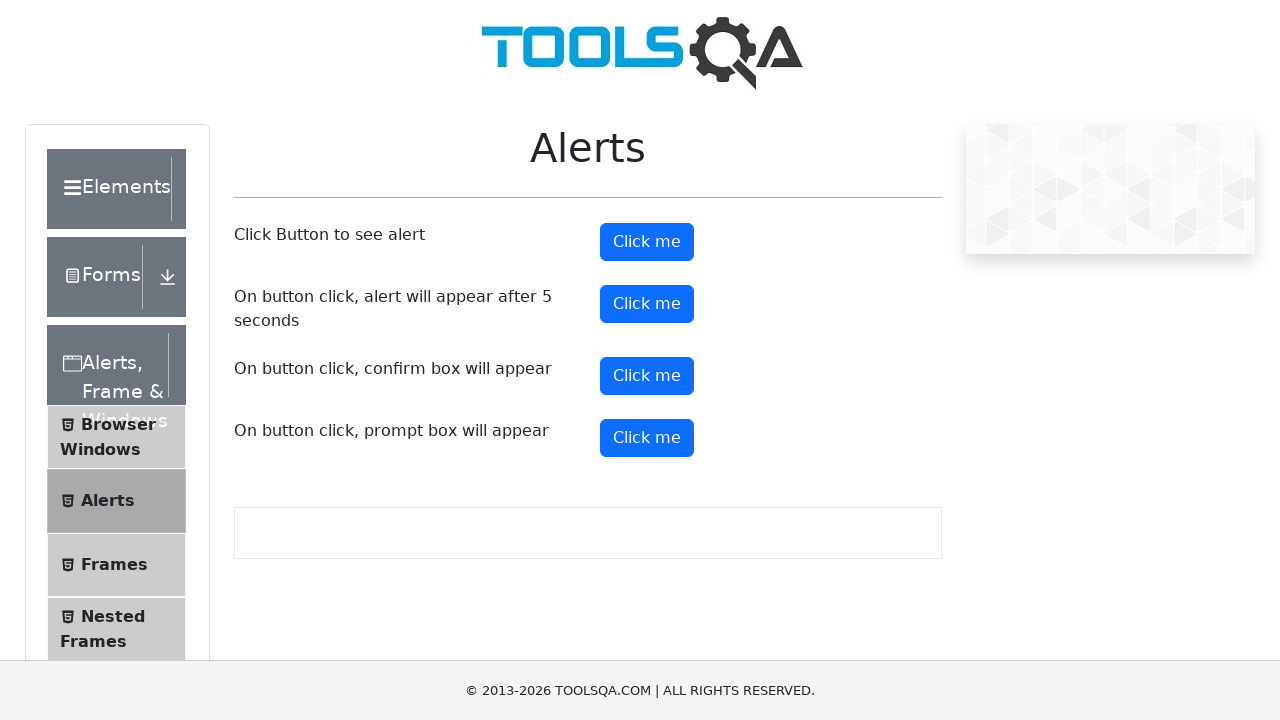

Set up dialog handler to dismiss confirmation alerts
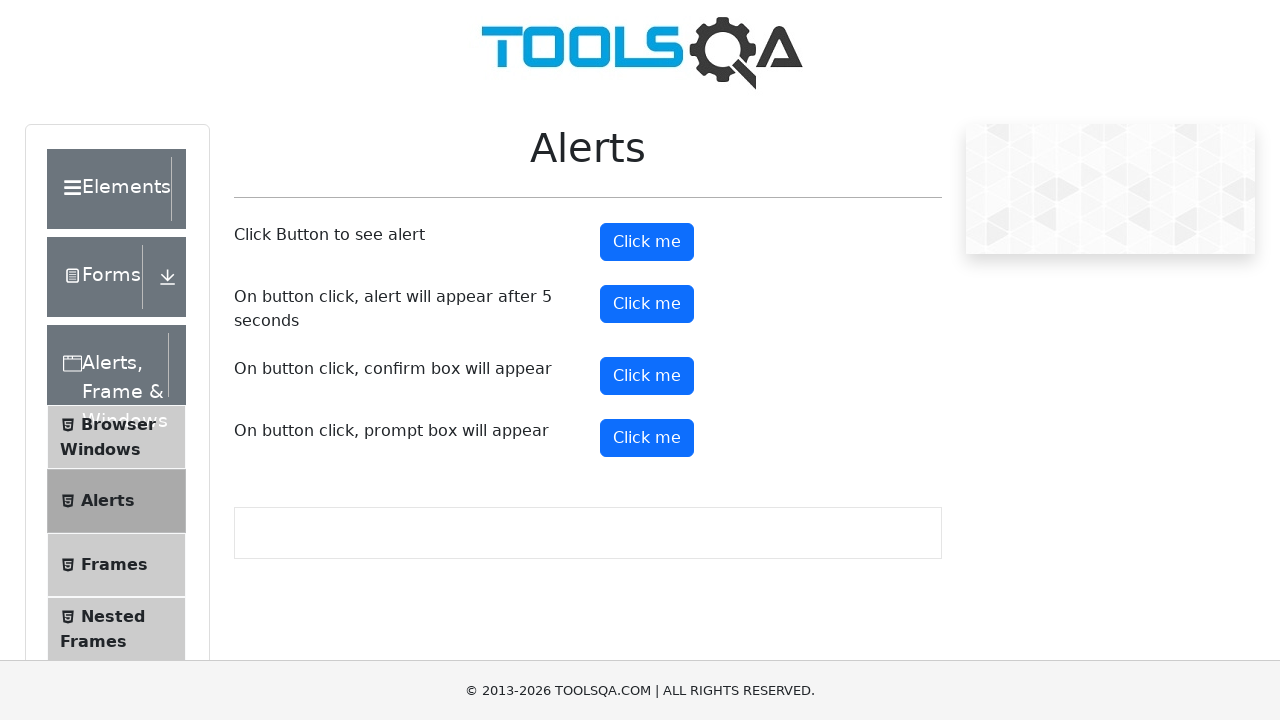

Clicked confirmation button to trigger alert dialog at (647, 376) on #confirmButton
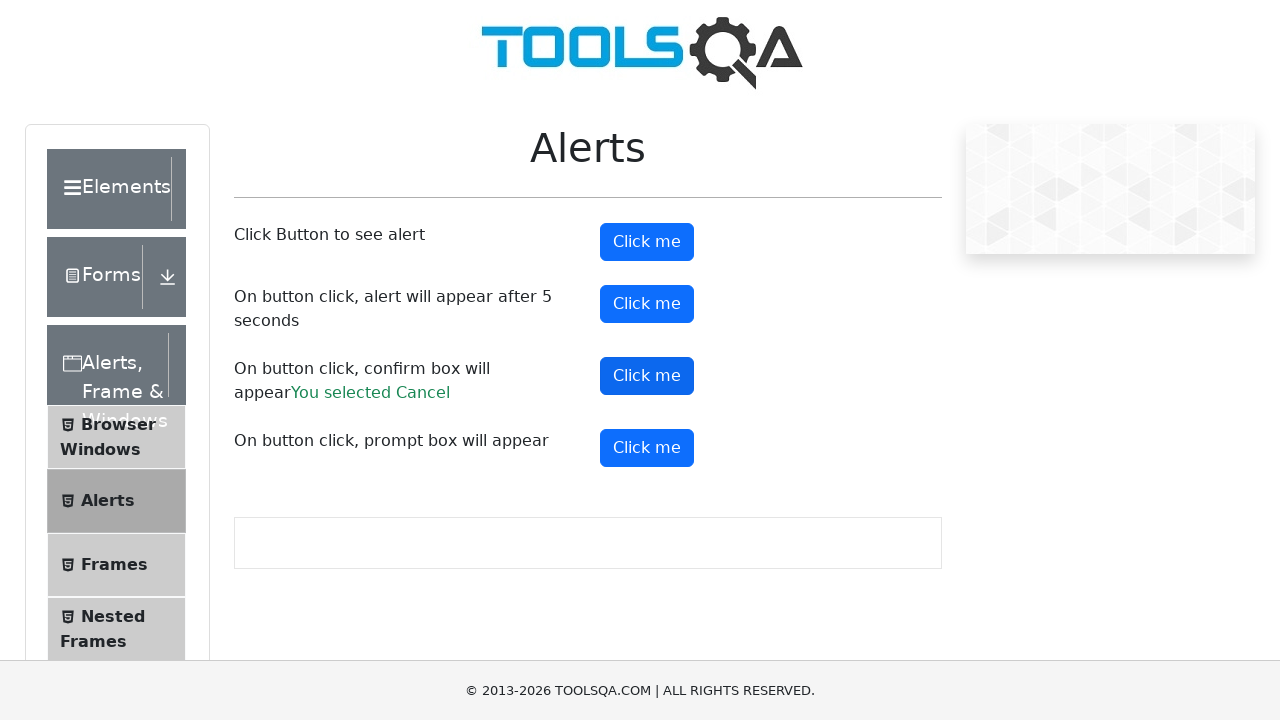

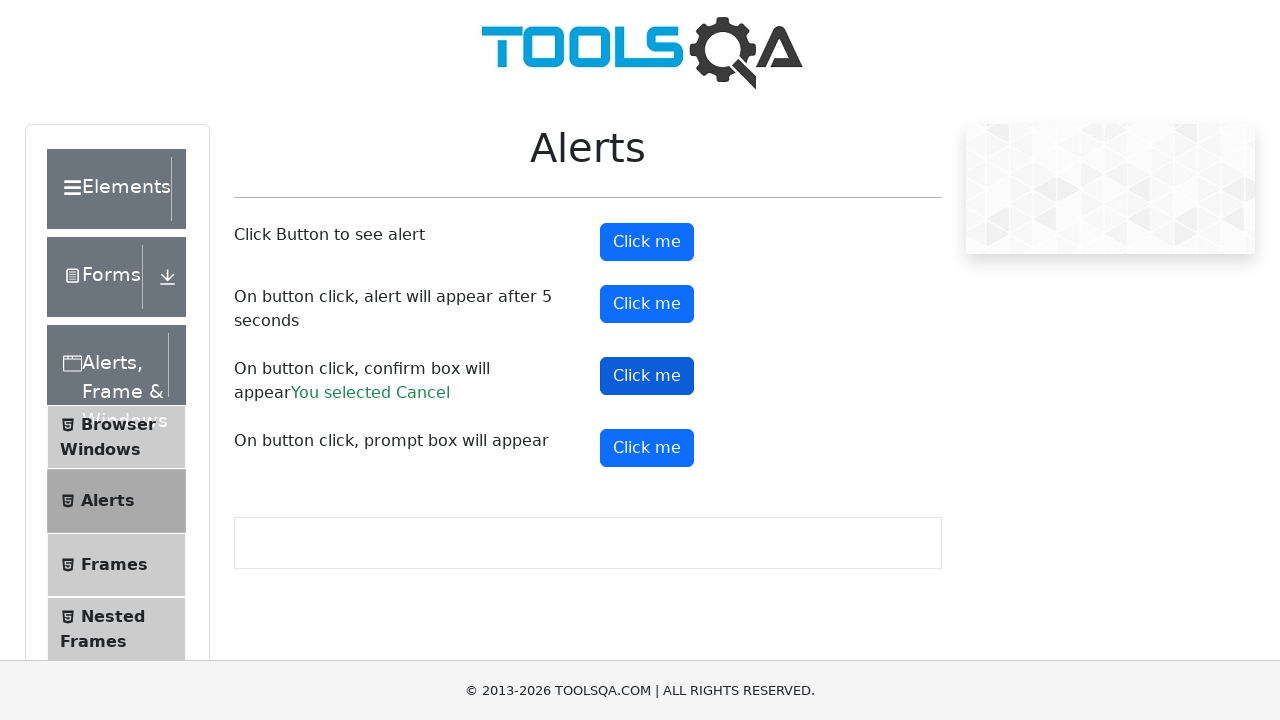